Tests a todo app by selecting the first two items, adding a new item to the list, and verifying the new item was added successfully

Starting URL: https://lambdatest.github.io/sample-todo-app/

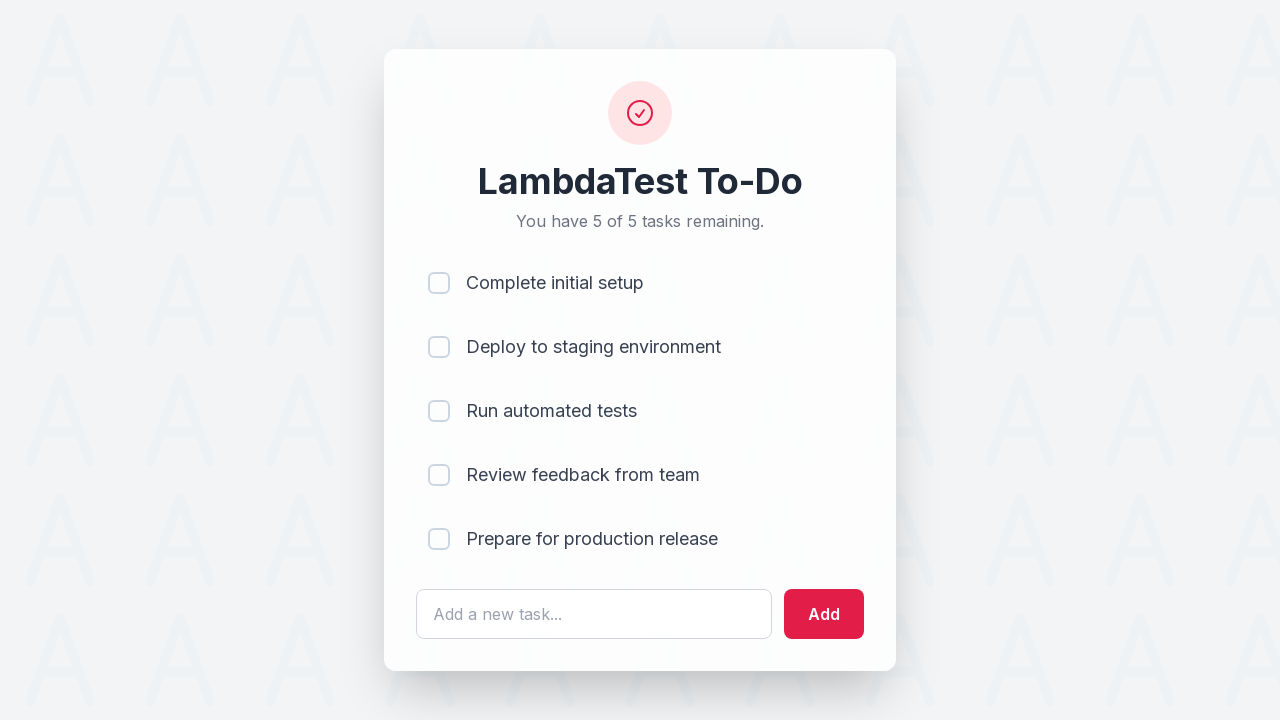

Selected first item in the todo list at (439, 283) on input[name='li1']
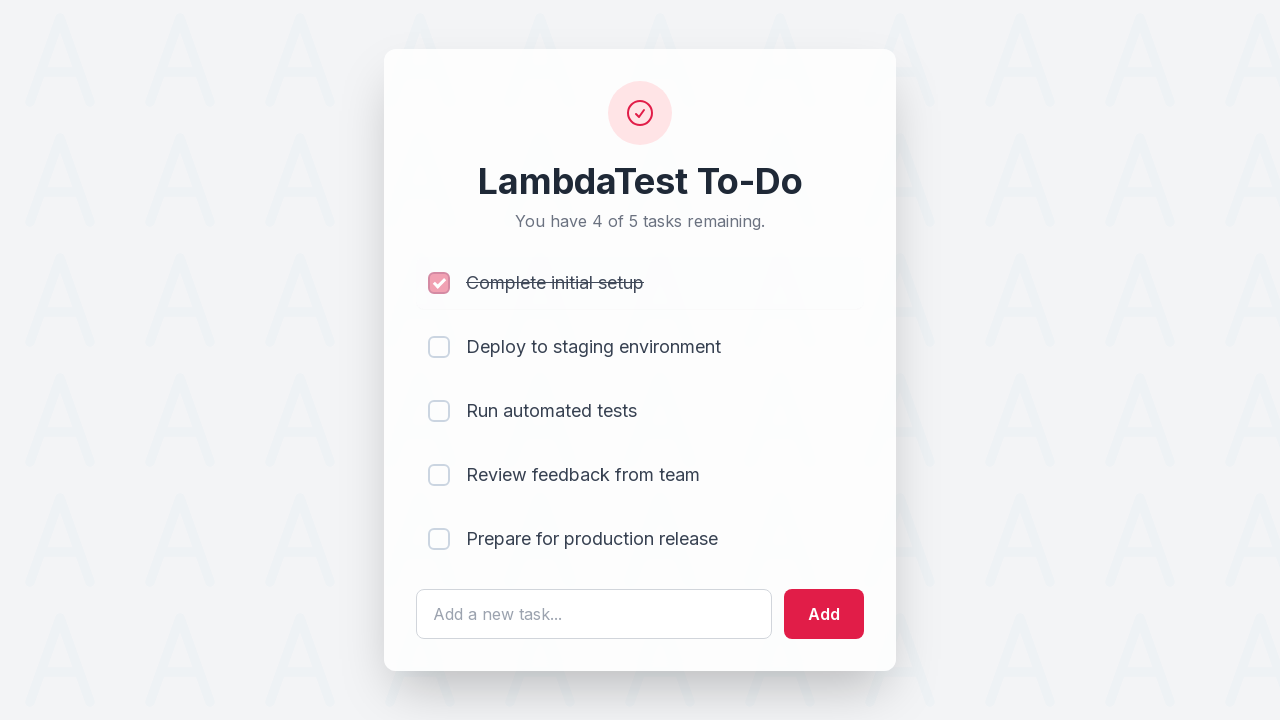

Selected second item in the todo list at (439, 347) on input[name='li2']
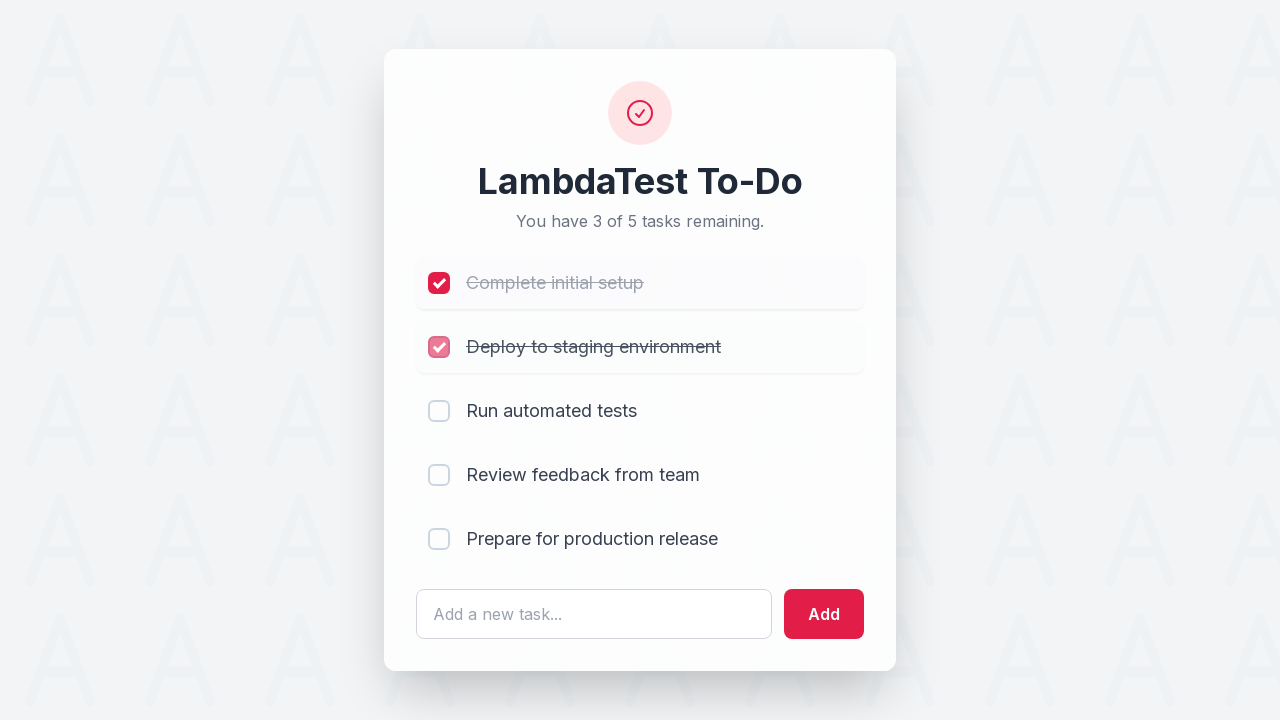

Cleared the input field on #sampletodotext
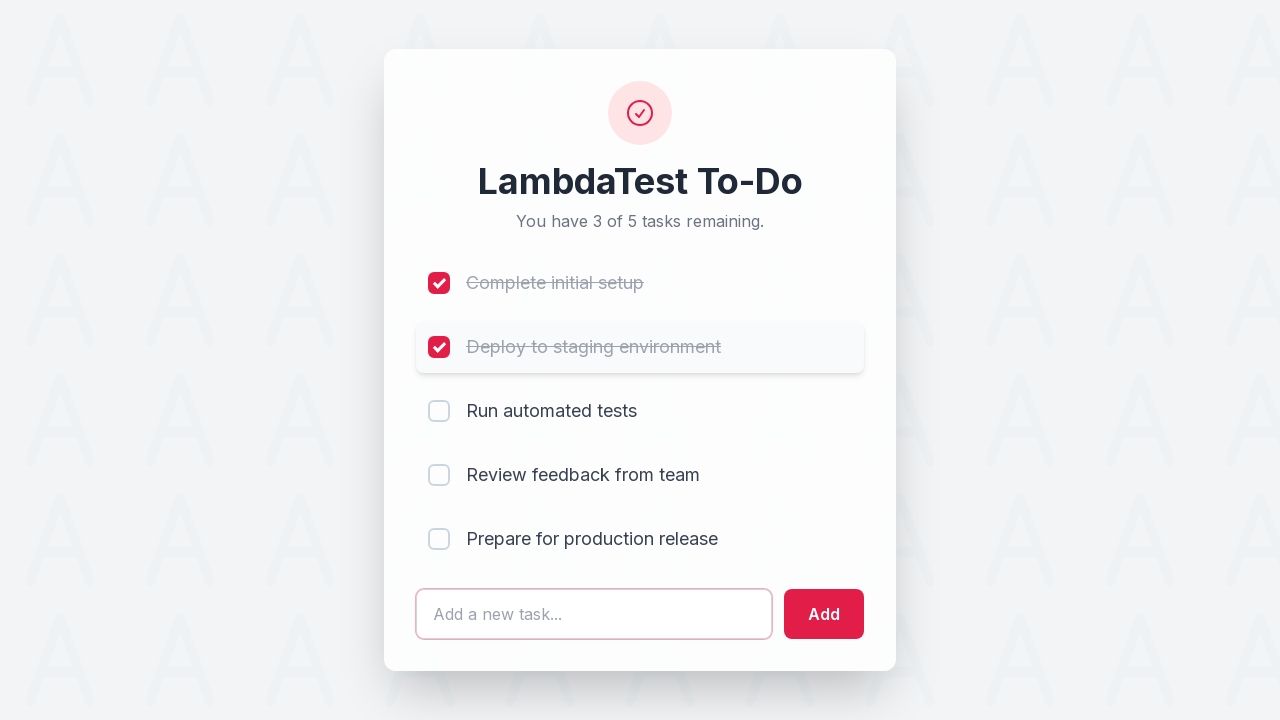

Entered new todo item text: 'Yey, Let's add it to list' on #sampletodotext
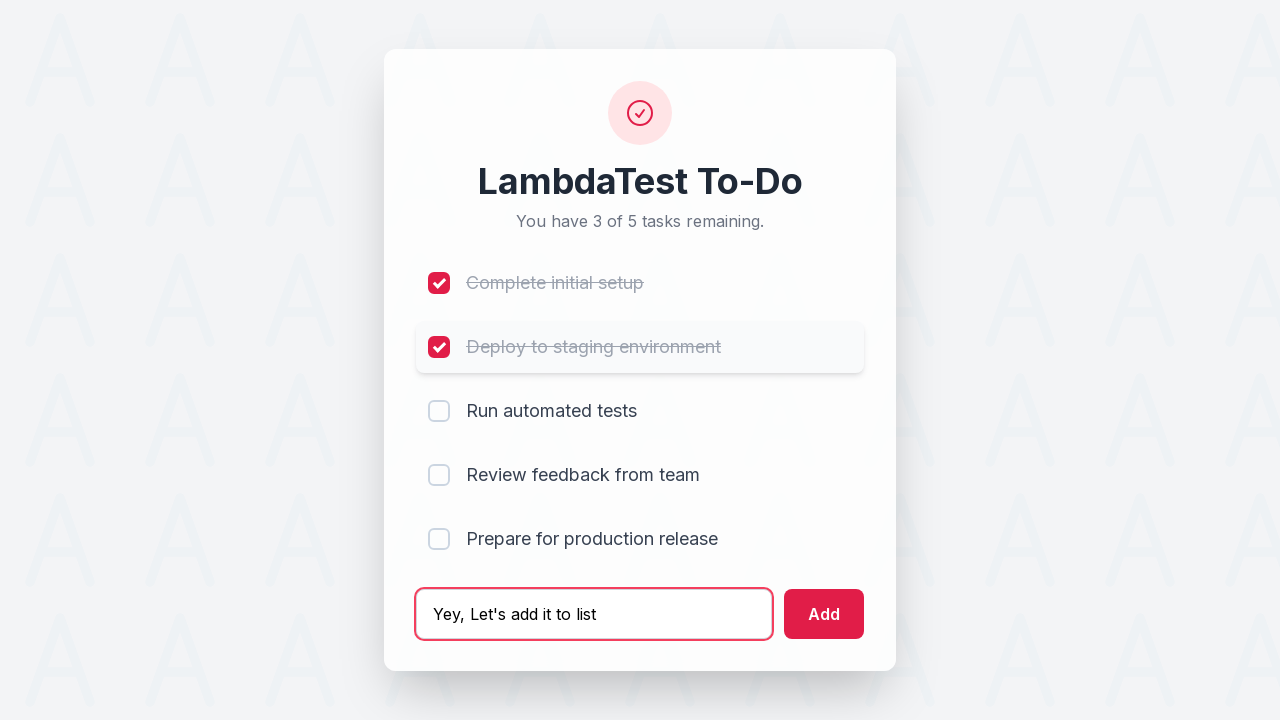

Clicked add button to add the new item at (824, 614) on #addbutton
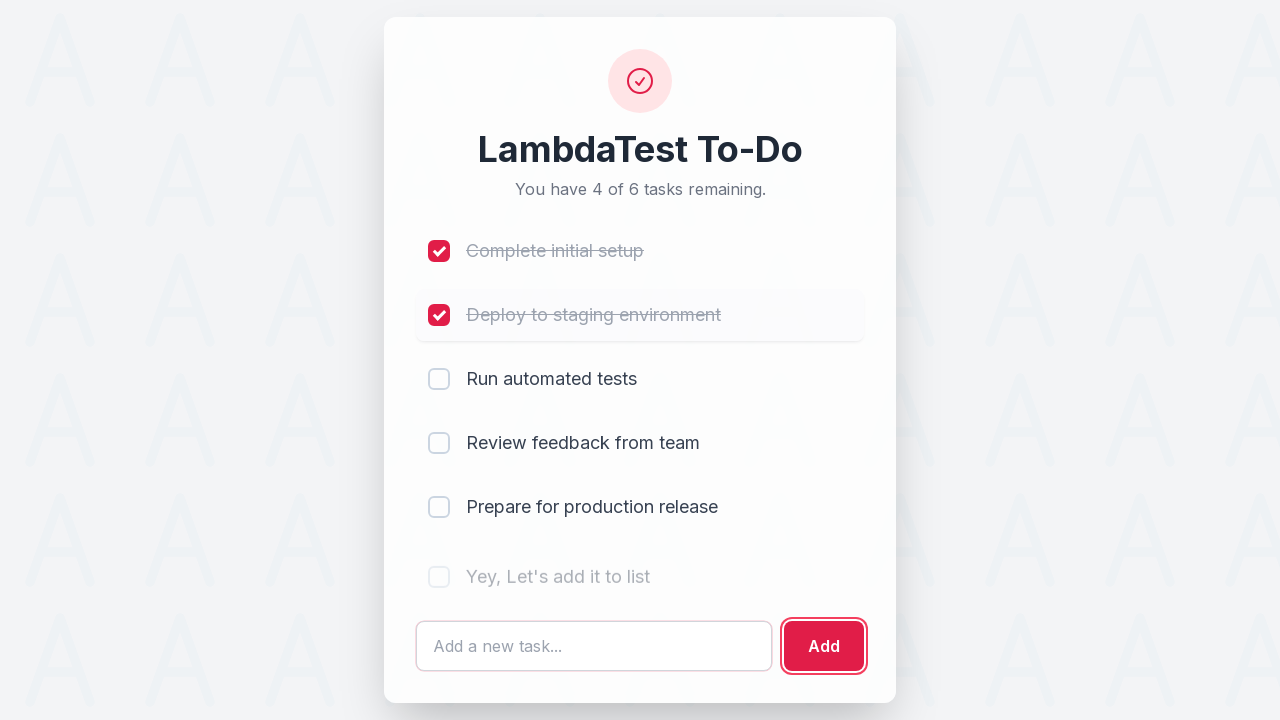

Verified the new item was added to the list
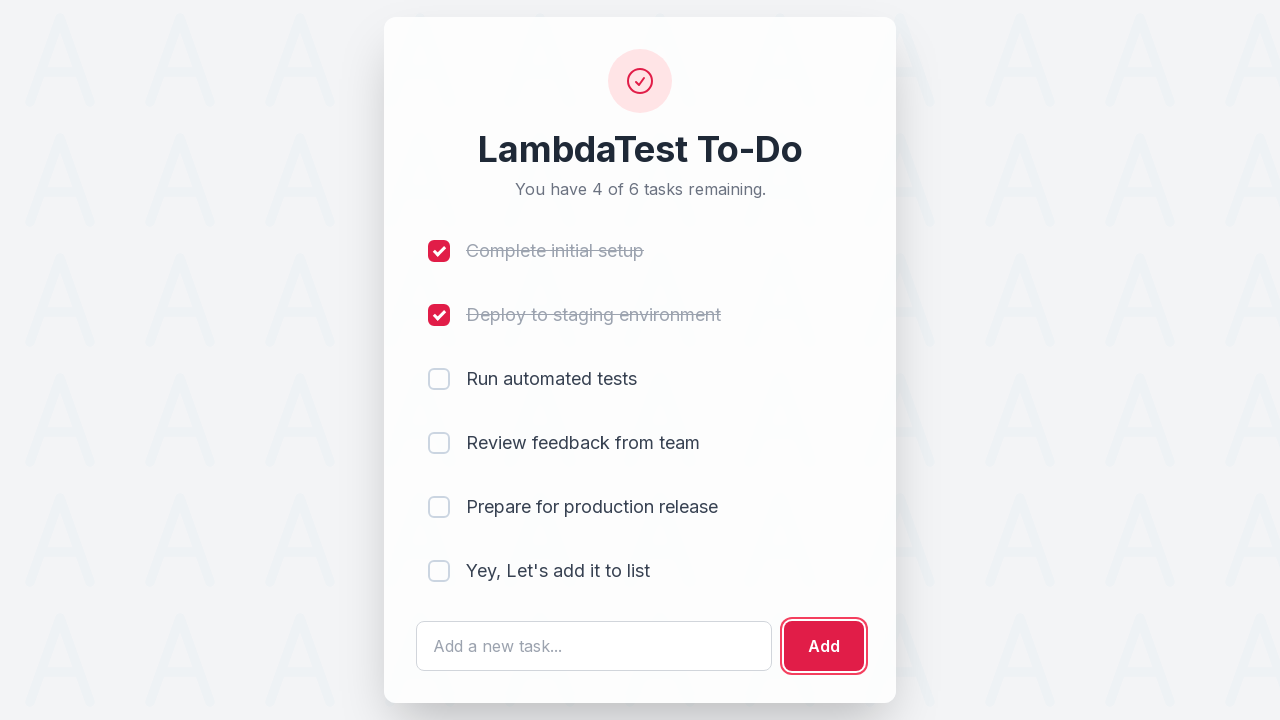

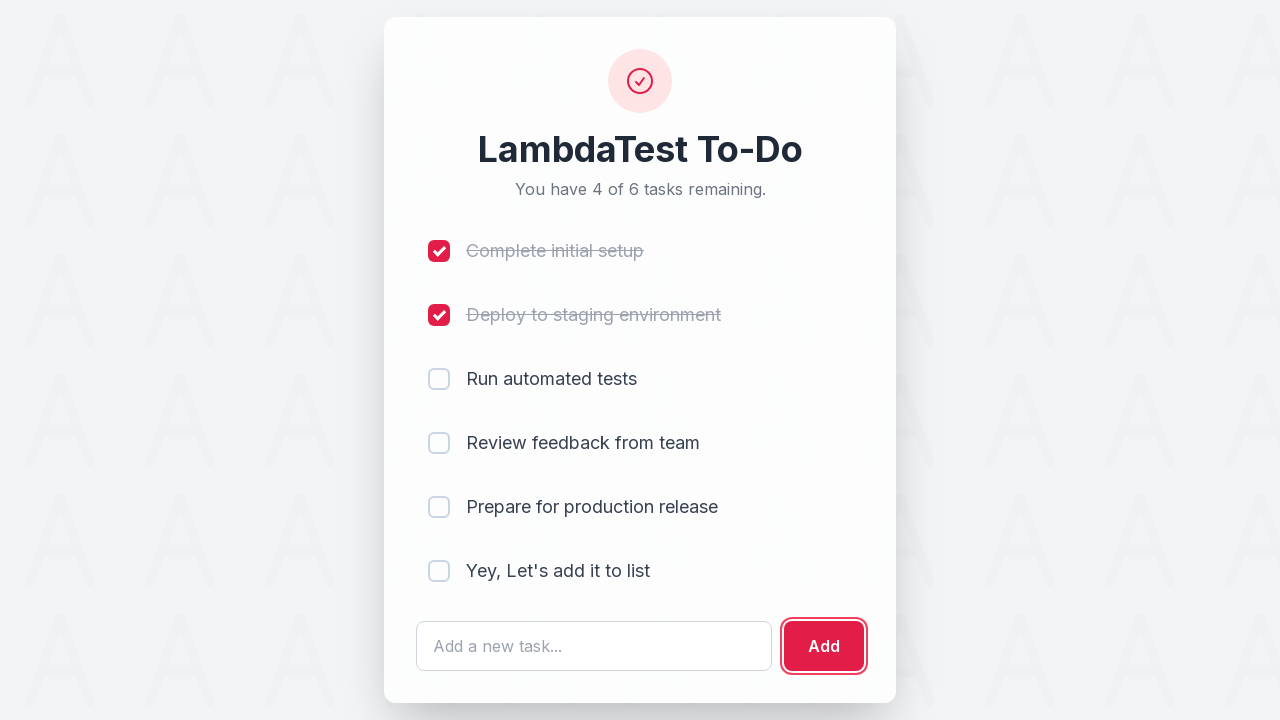